Tests checkbox functionality by clicking on the first checkbox and verifying the state (selected, displayed, enabled) of the second checkbox on a practice testing page.

Starting URL: https://practice.expandtesting.com/checkboxes

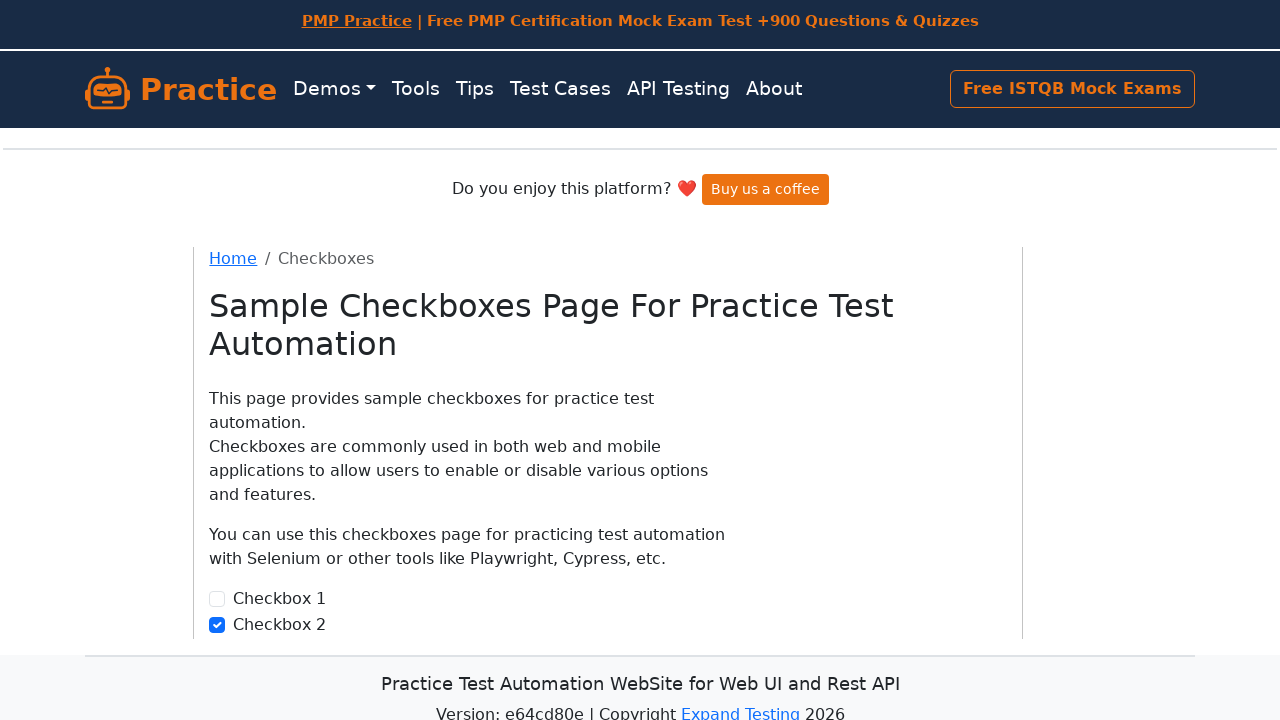

Waited for first checkbox to load
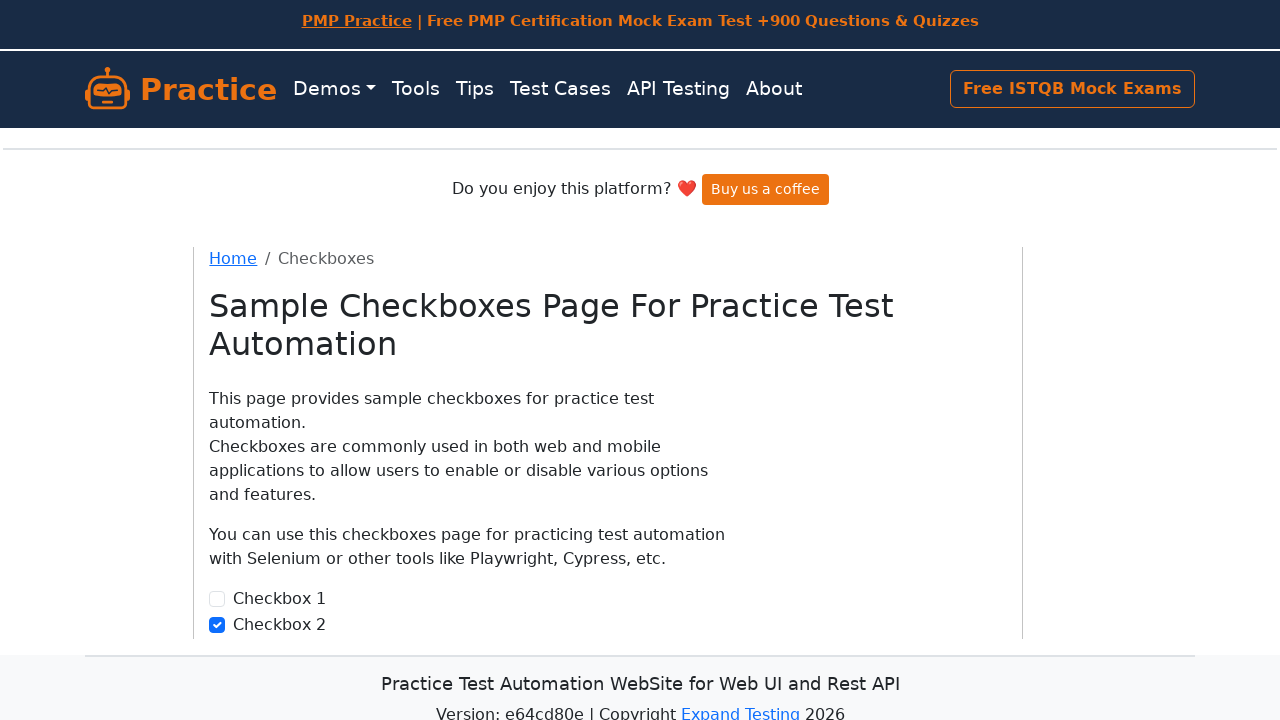

Clicked on the first checkbox at (217, 599) on input#checkbox1
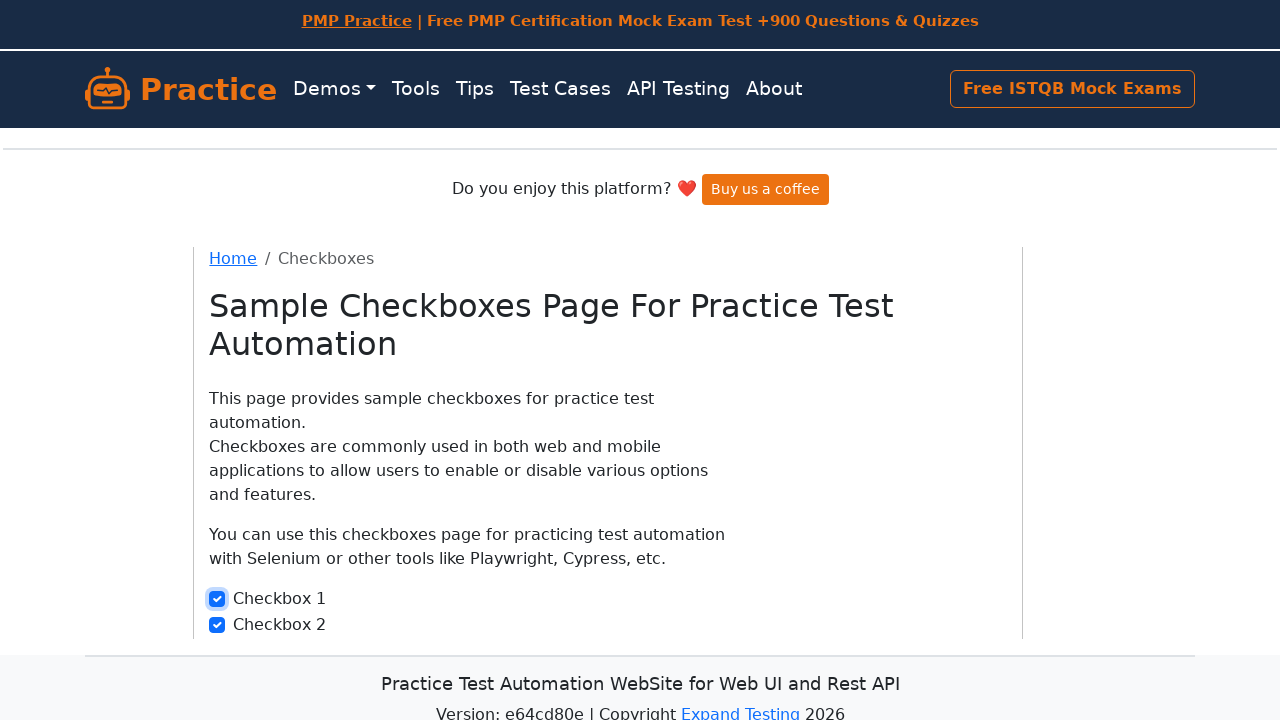

Located the second checkbox element
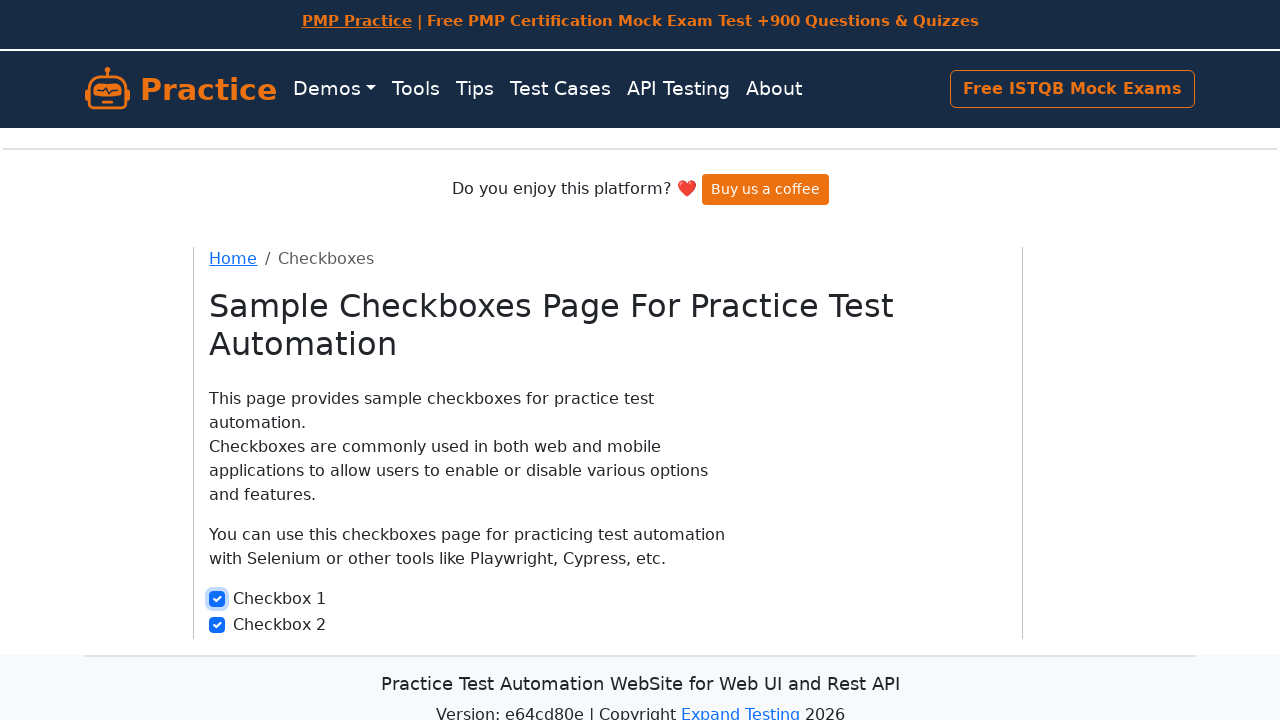

Checked if second checkbox is selected: True
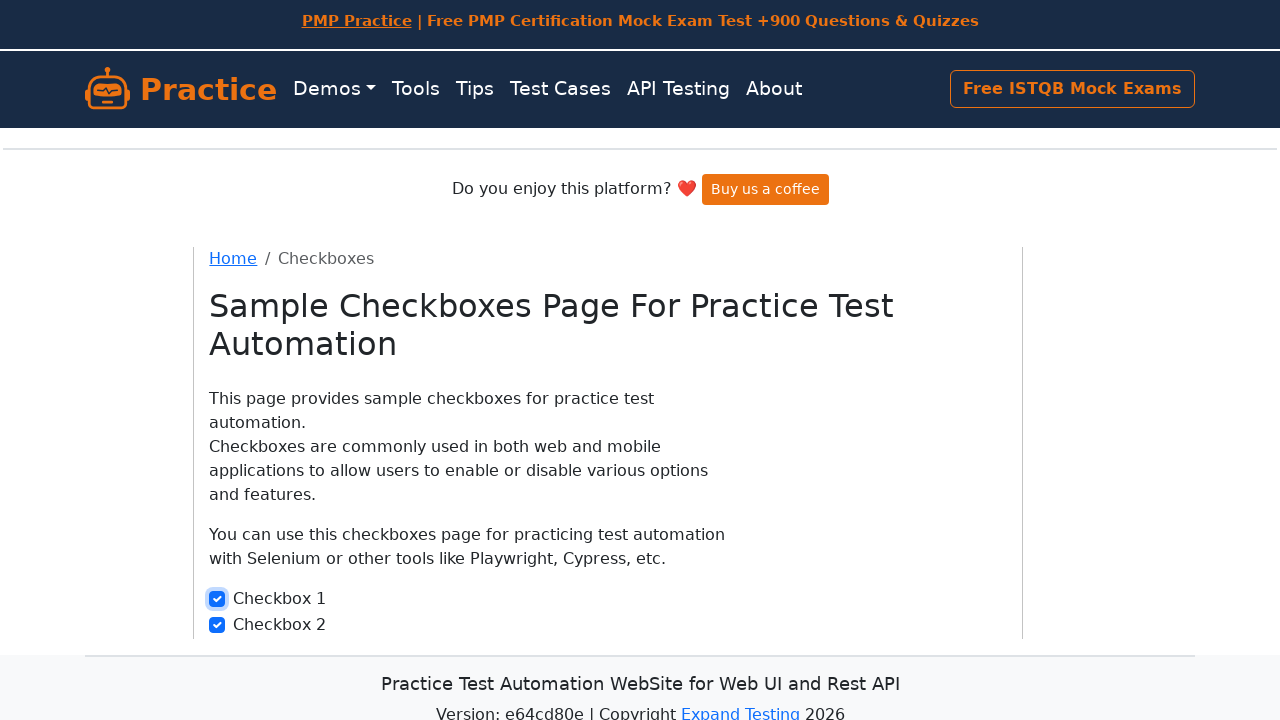

Checked if second checkbox is displayed: True
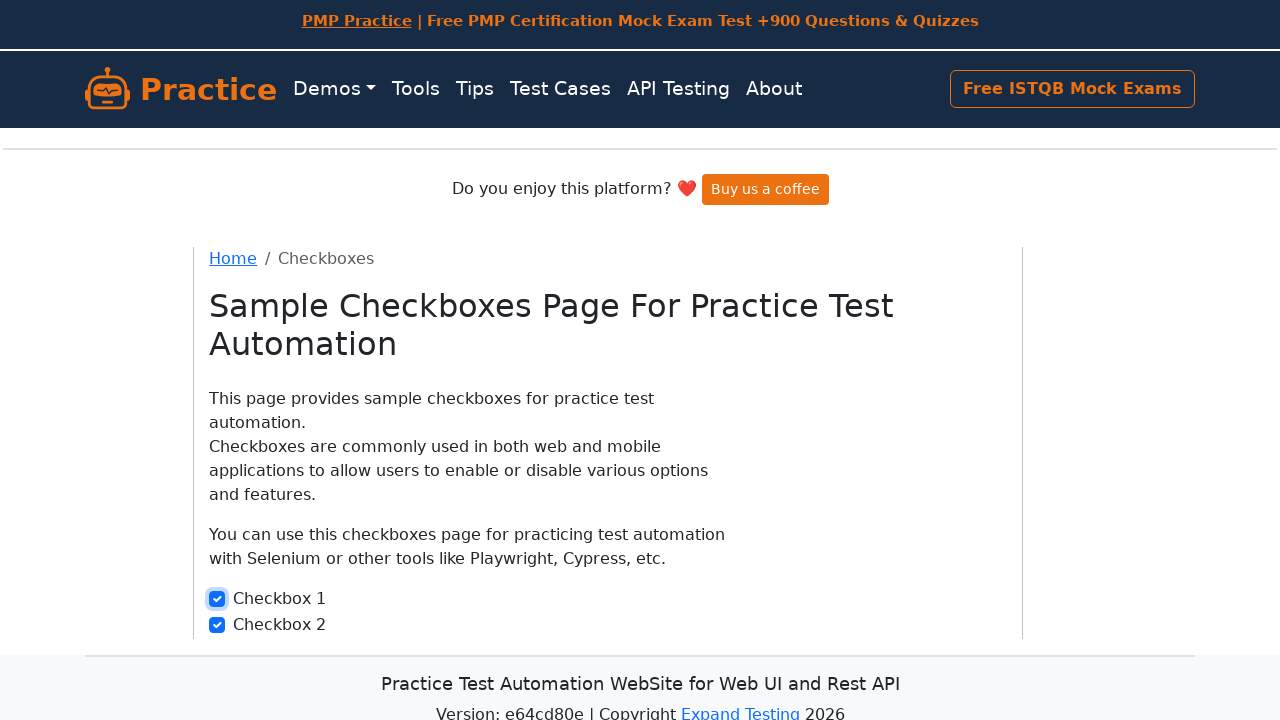

Checked if second checkbox is enabled: True
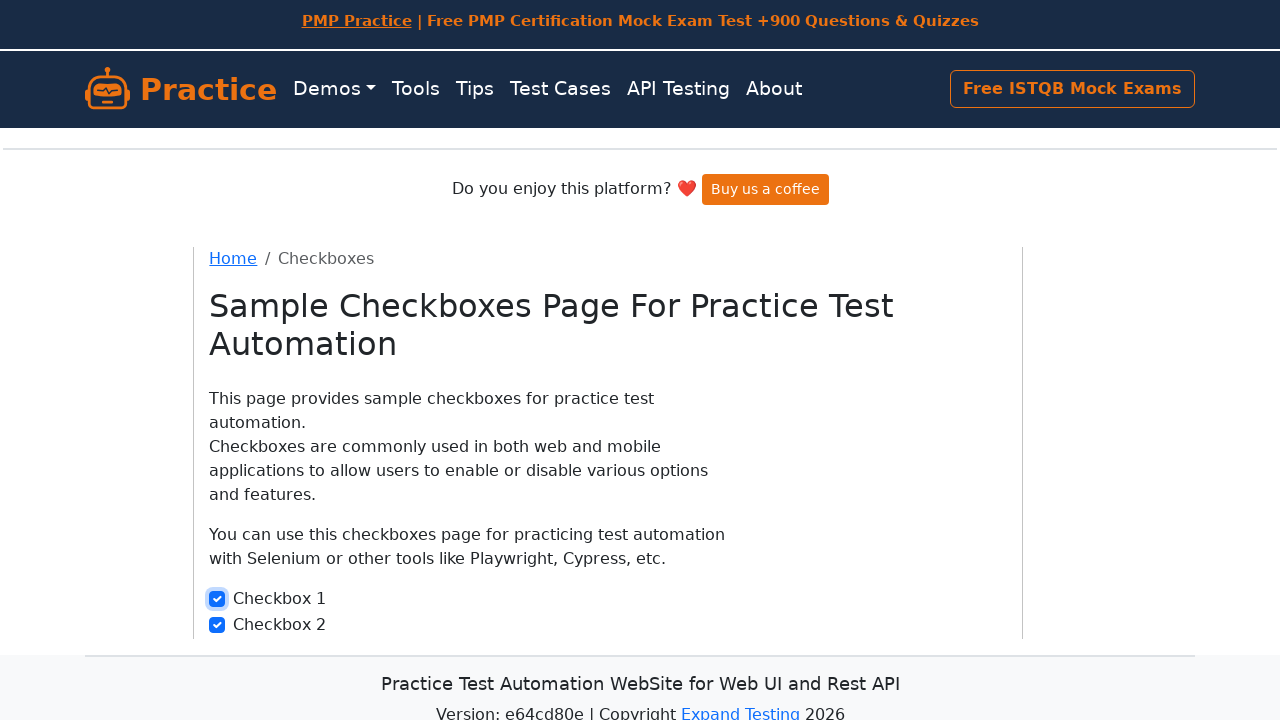

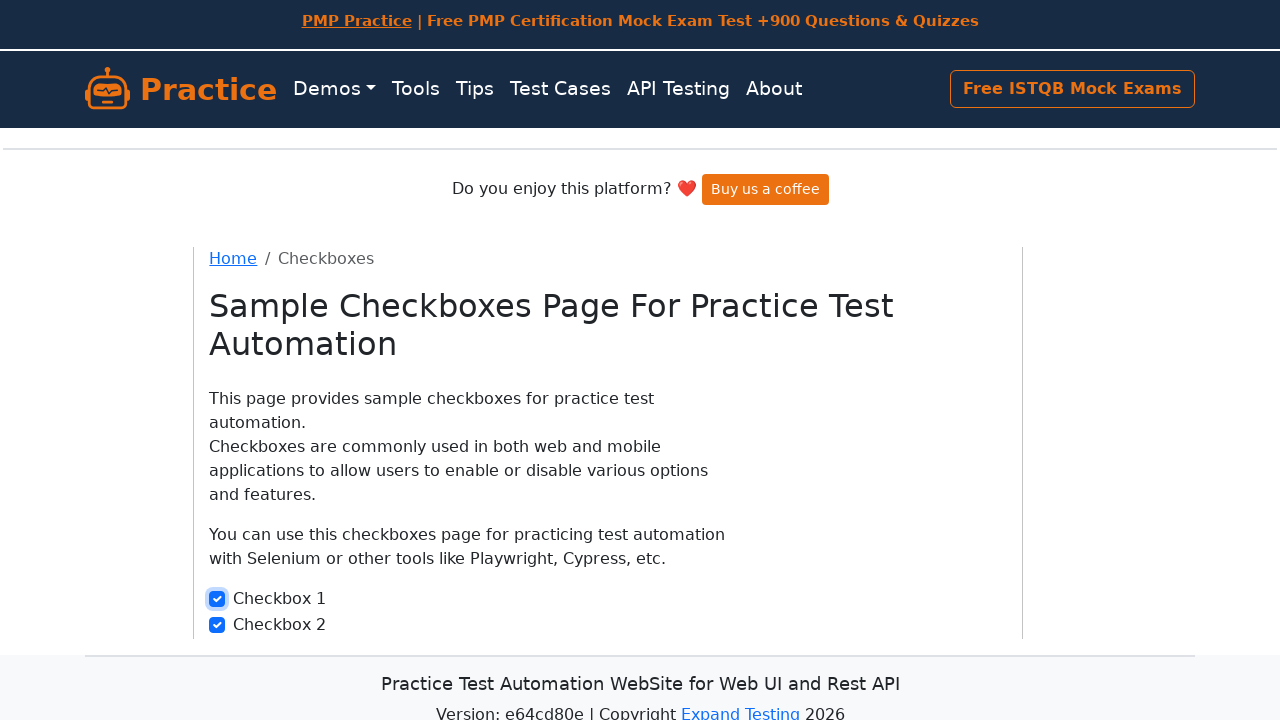